Tests checkbox functionality by checking and unchecking various day-of-week checkboxes, verifying their checked/unchecked states

Starting URL: https://testautomationpractice.blogspot.com/

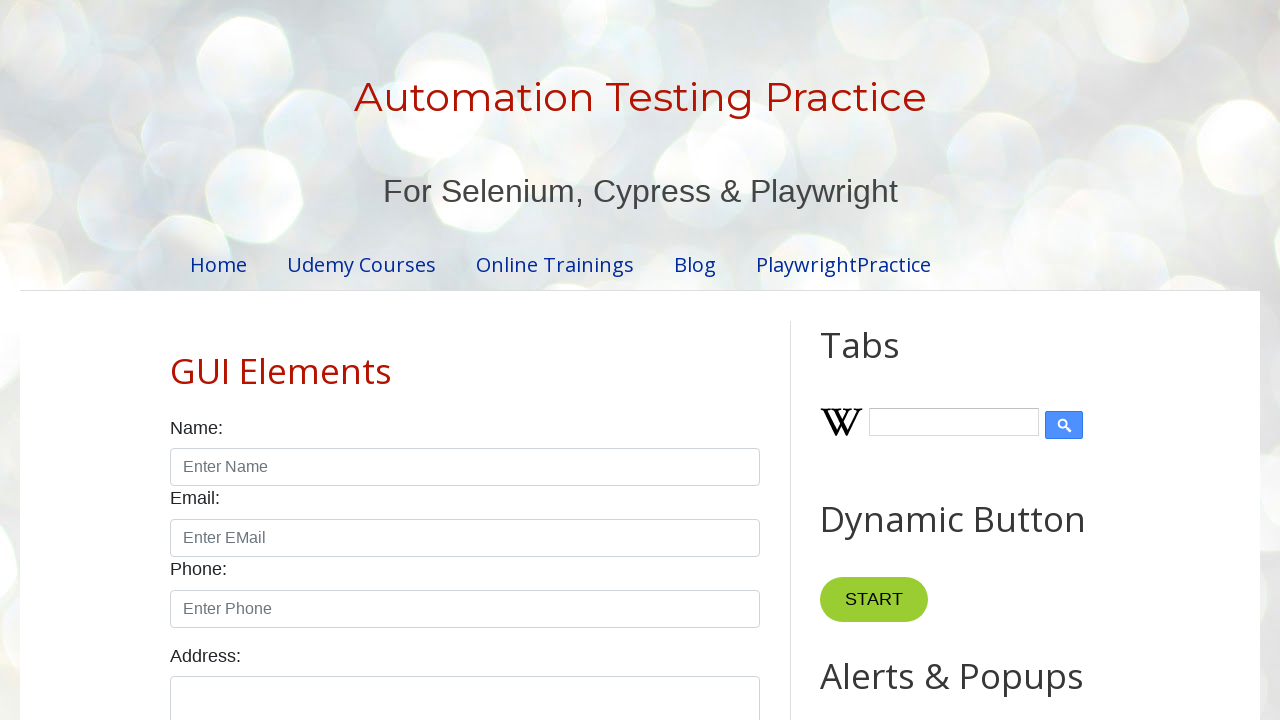

Checked the Tuesday checkbox at (372, 360) on input[type="checkbox"][id="tuesday"]
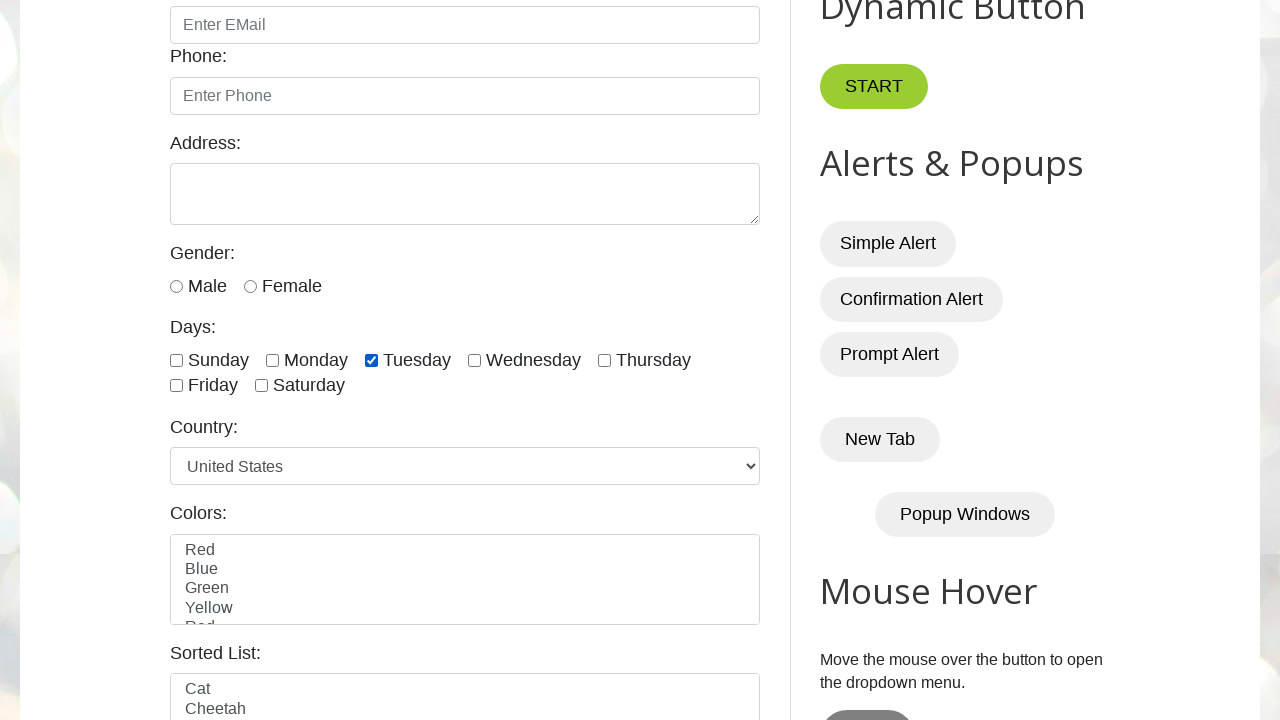

Located the Friday checkbox for verification
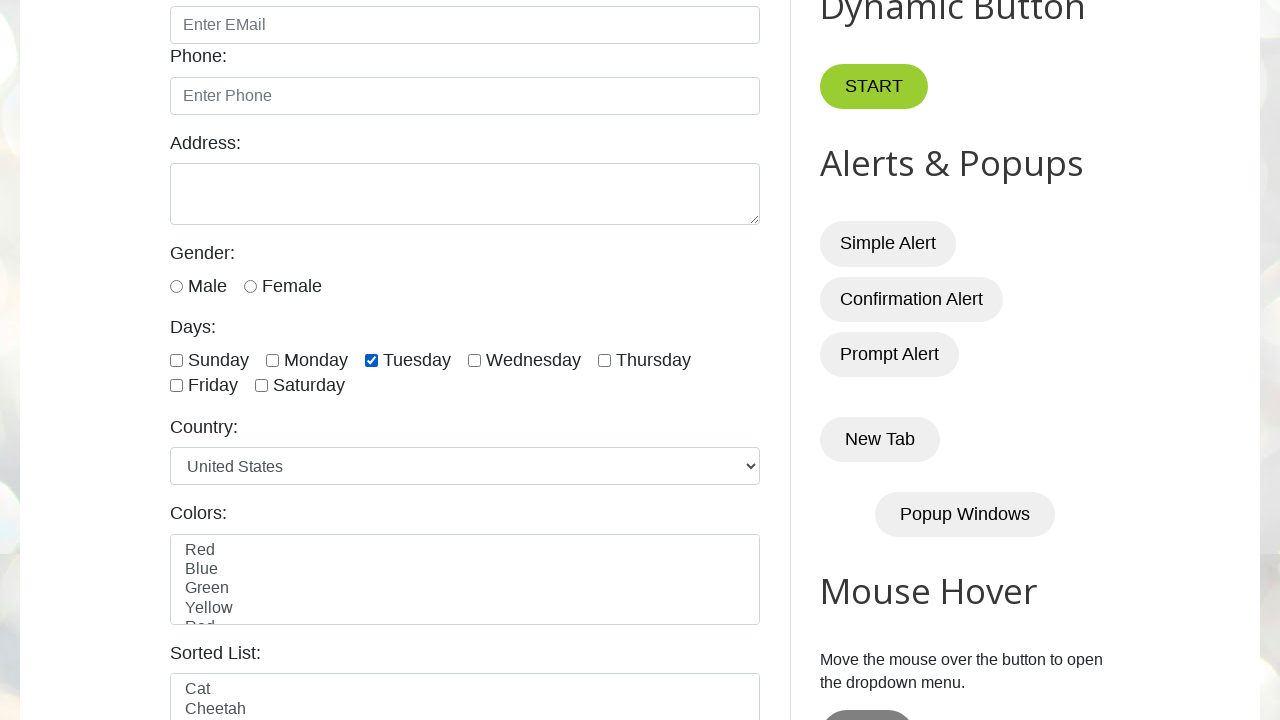

Checked checkbox with selector: input[type="checkbox"][id="thursday"] at (604, 360) on input[type="checkbox"][id="thursday"]
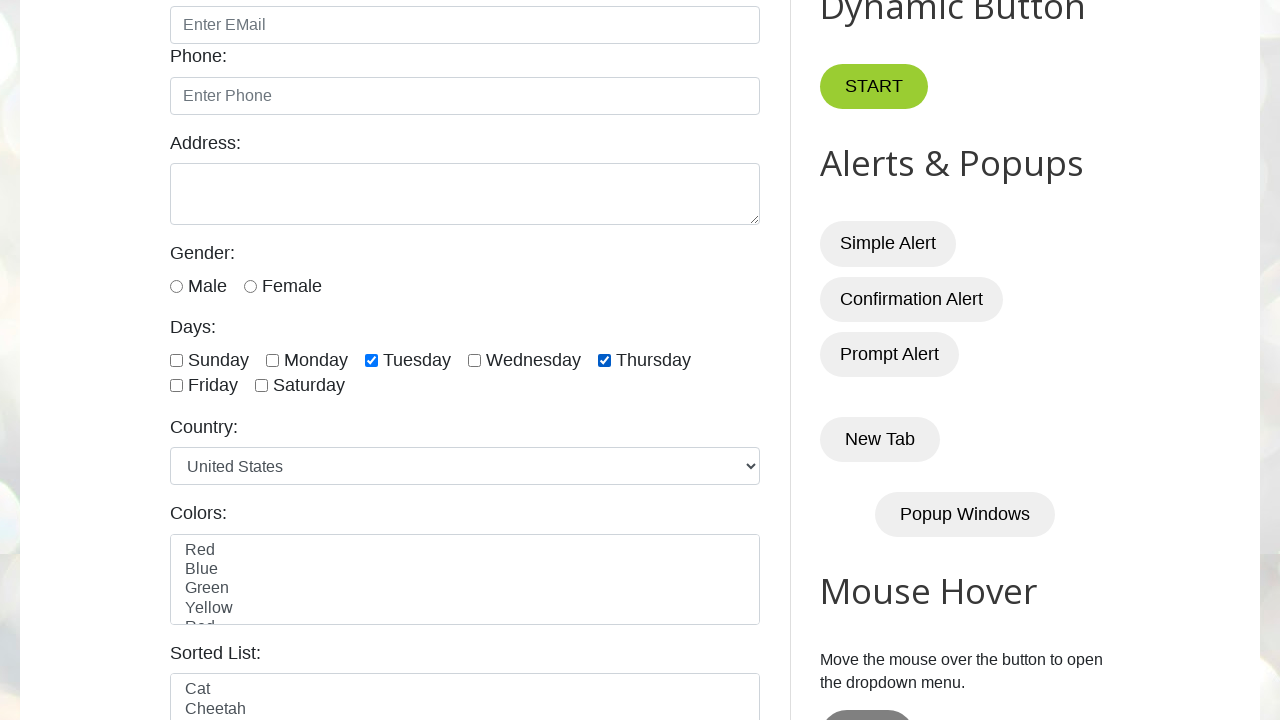

Checked checkbox with selector: input[type="checkbox"][id="monday"] at (272, 360) on input[type="checkbox"][id="monday"]
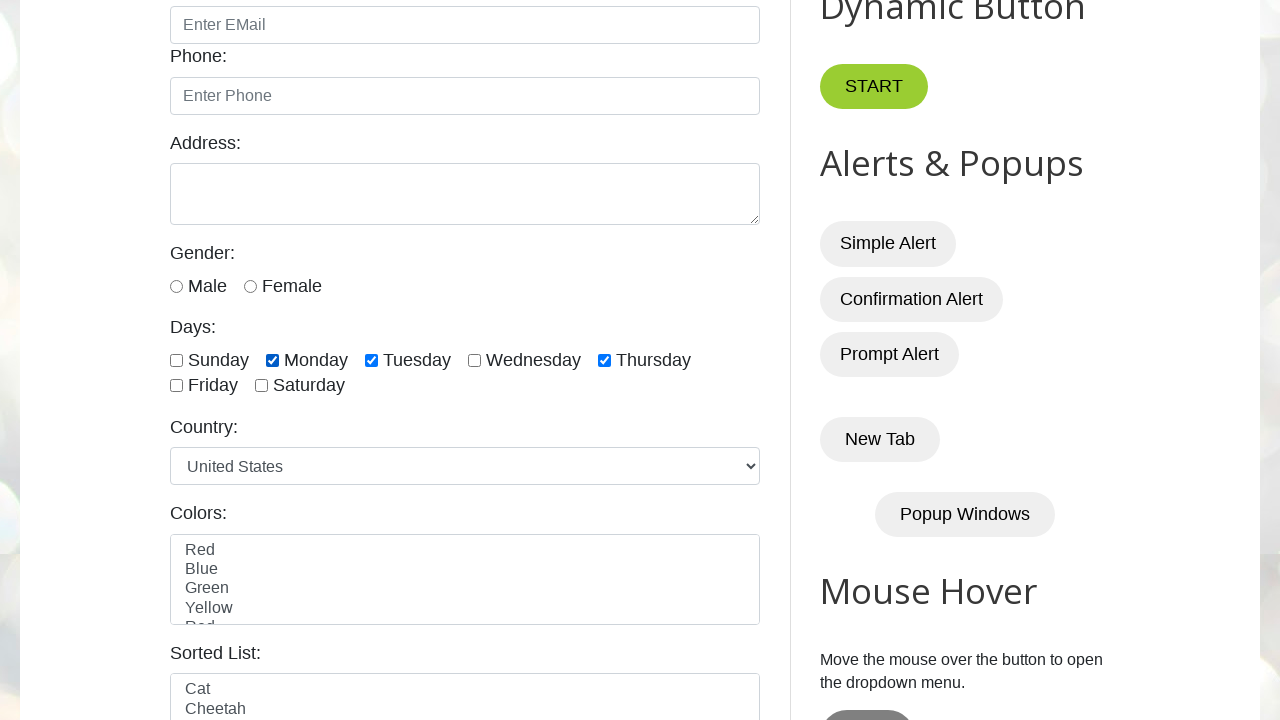

Checked checkbox with selector: input[type="checkbox"][id="sunday"] at (176, 360) on input[type="checkbox"][id="sunday"]
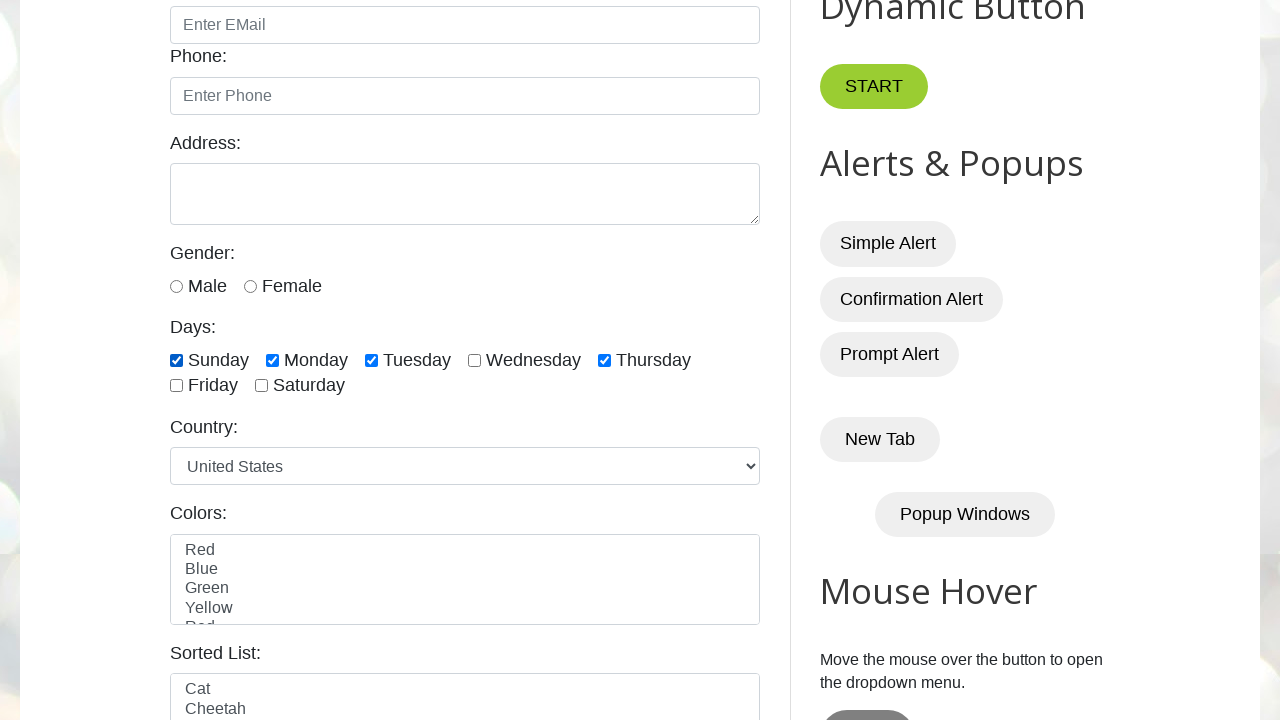

Unchecked checkbox with selector: input[type="checkbox"][id="thursday"] at (604, 360) on input[type="checkbox"][id="thursday"]
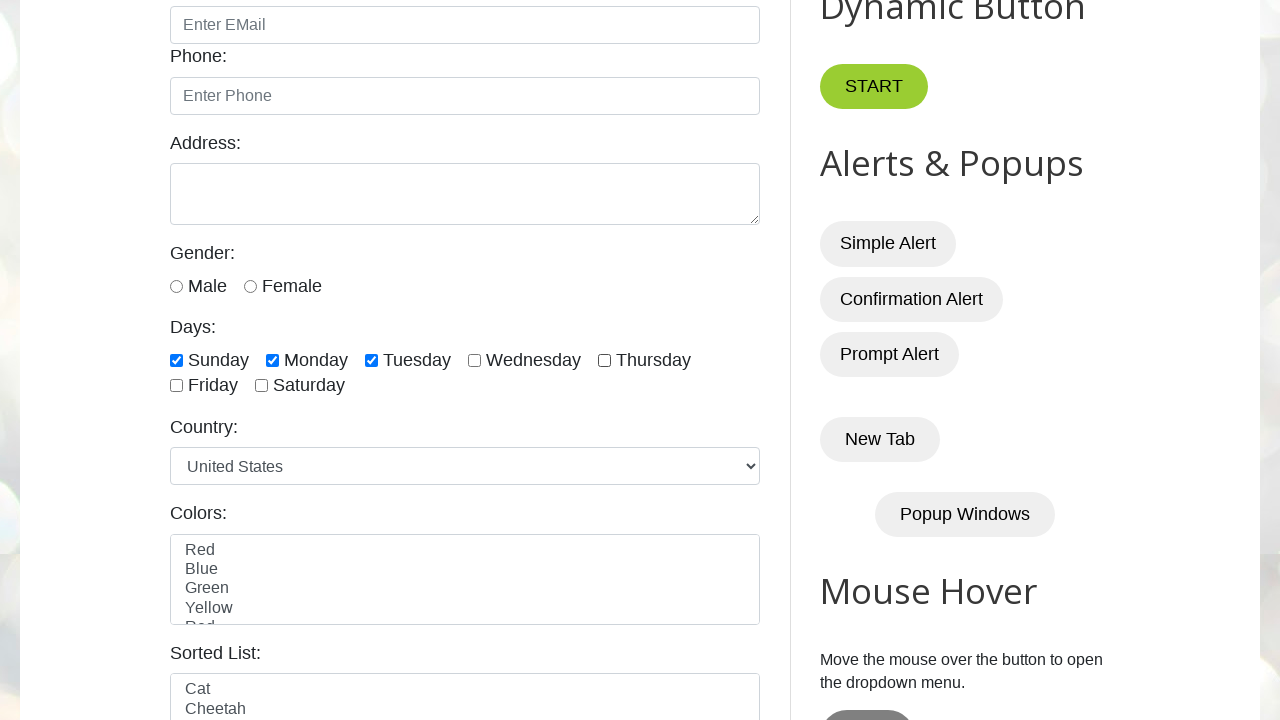

Unchecked checkbox with selector: input[type="checkbox"][id="monday"] at (272, 360) on input[type="checkbox"][id="monday"]
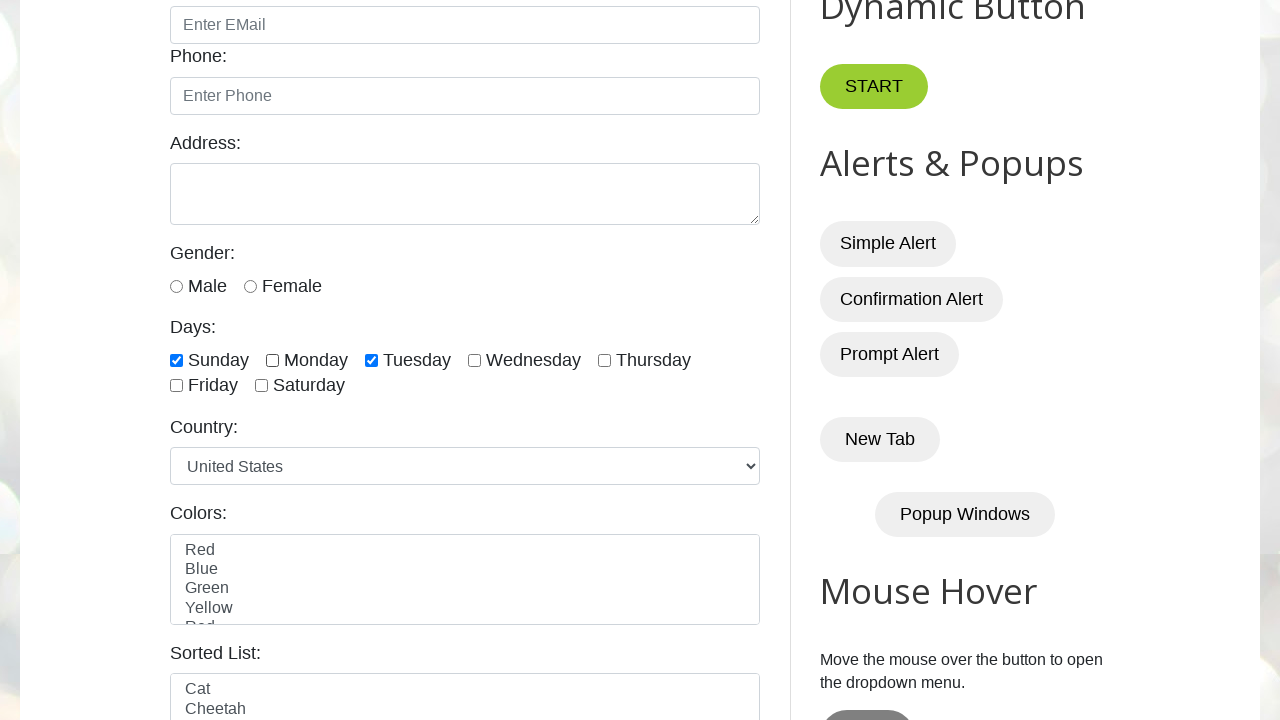

Unchecked checkbox with selector: input[type="checkbox"][id="sunday"] at (176, 360) on input[type="checkbox"][id="sunday"]
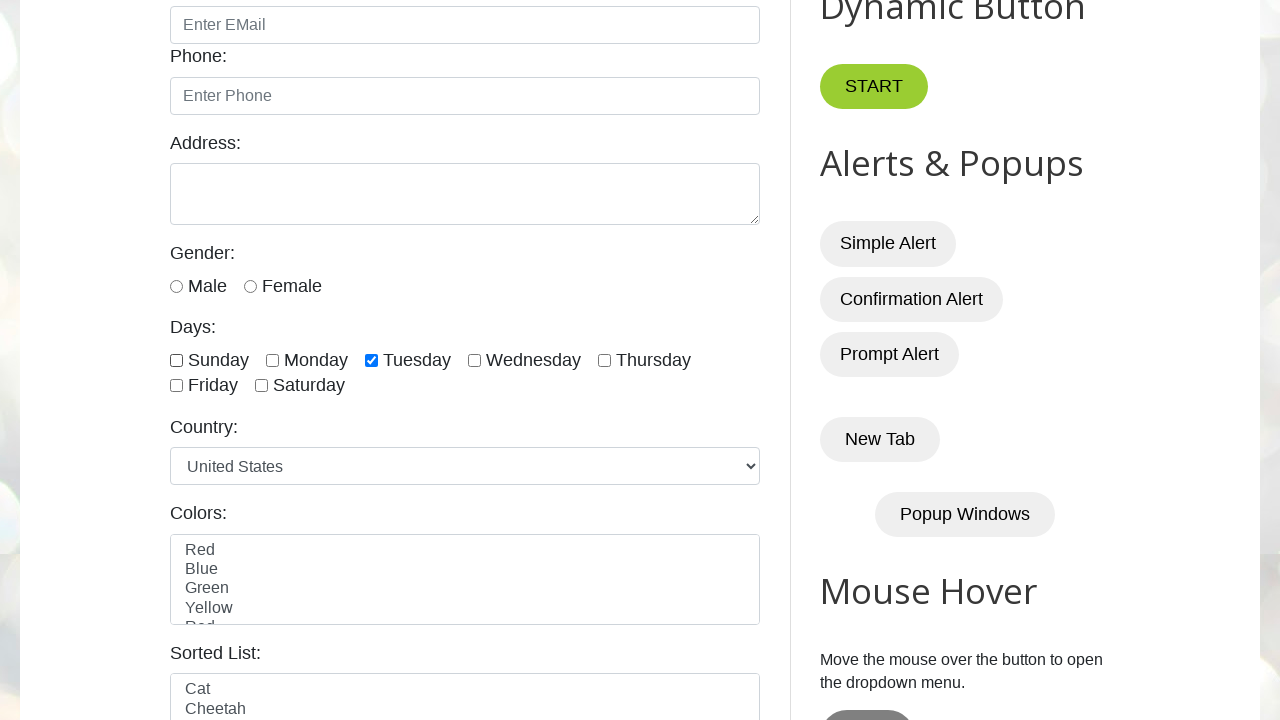

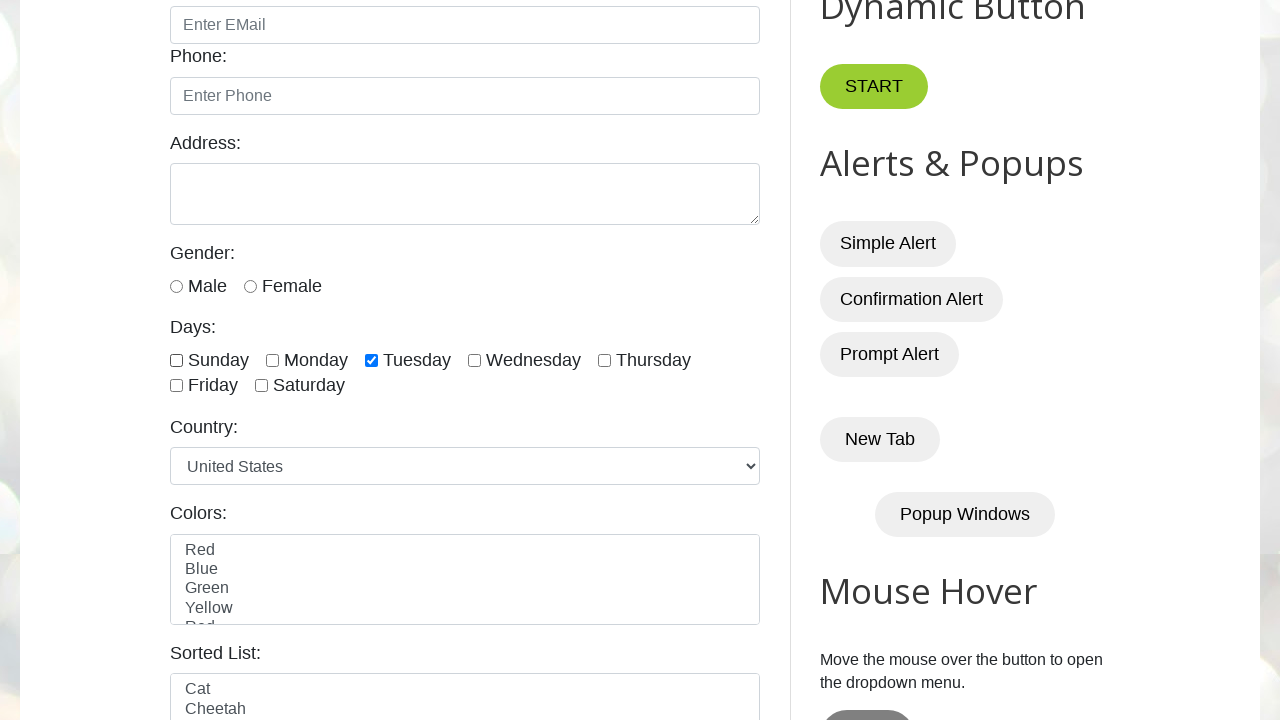